Fills out a text box form with name and email, then submits it

Starting URL: https://demoqa.com/text-box

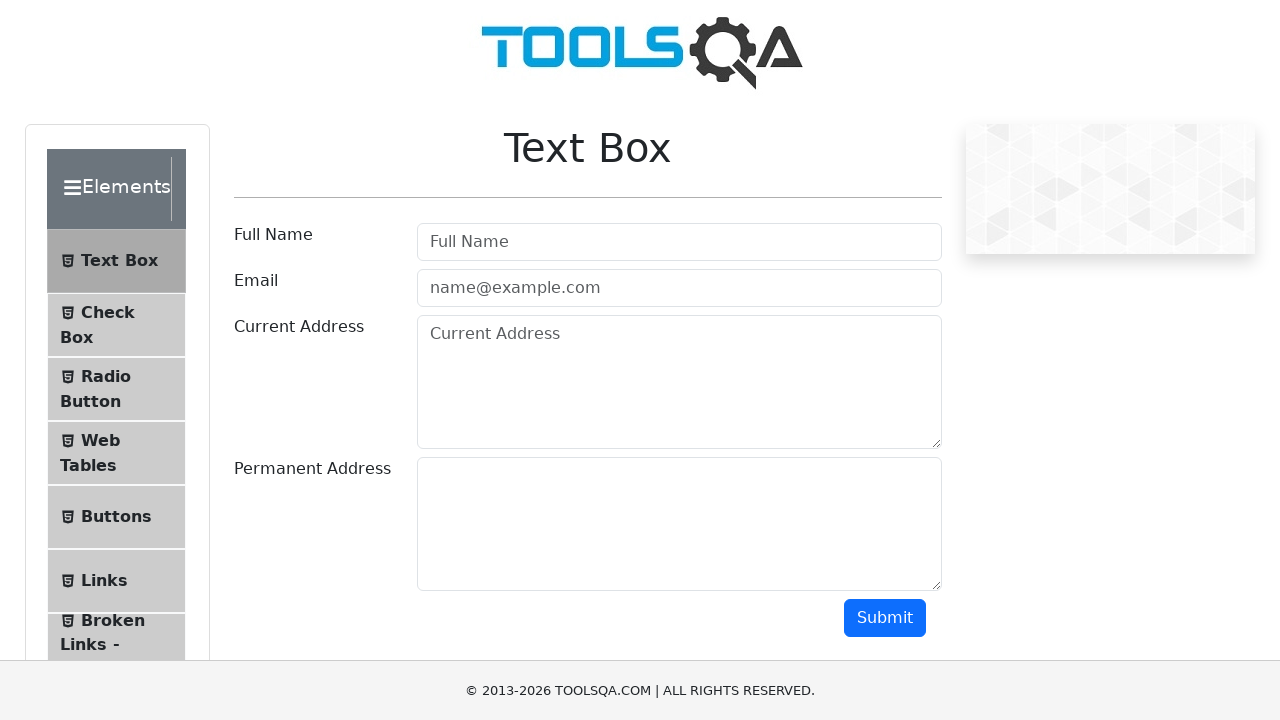

Filled username field with 'rodrigo' on #userName
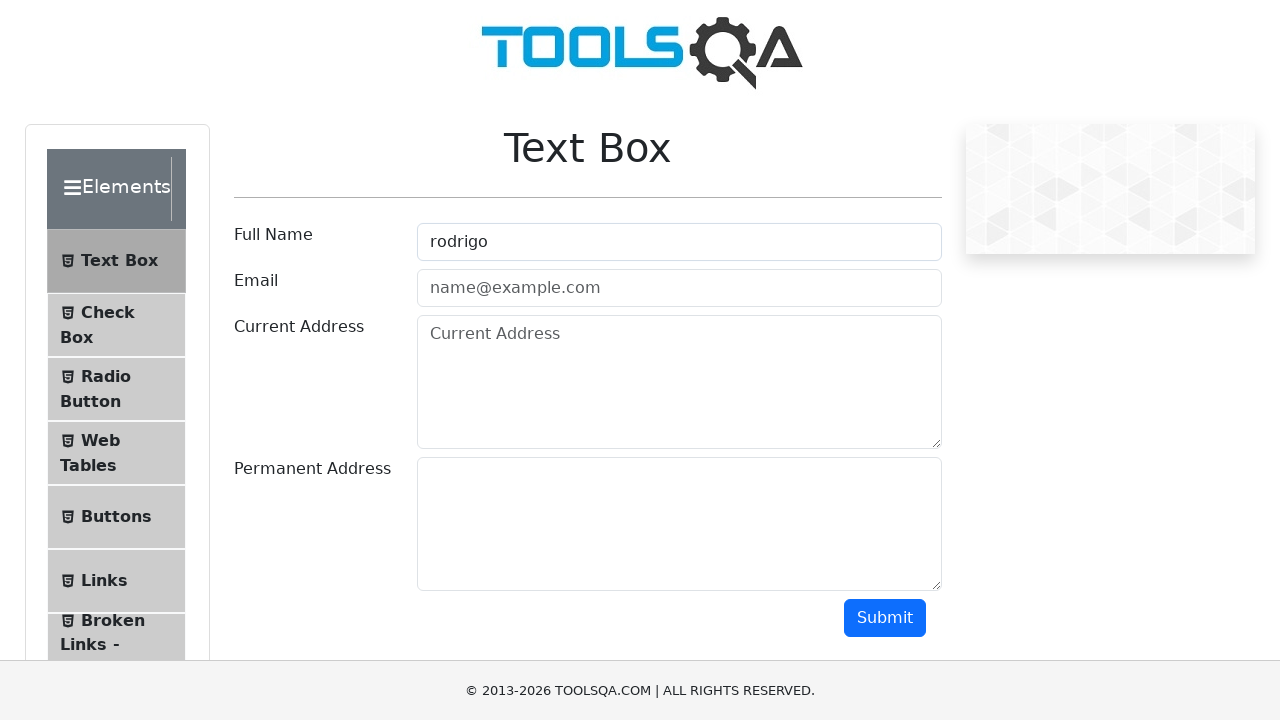

Filled email field with 'rodrigo@gmail.com' on #userEmail
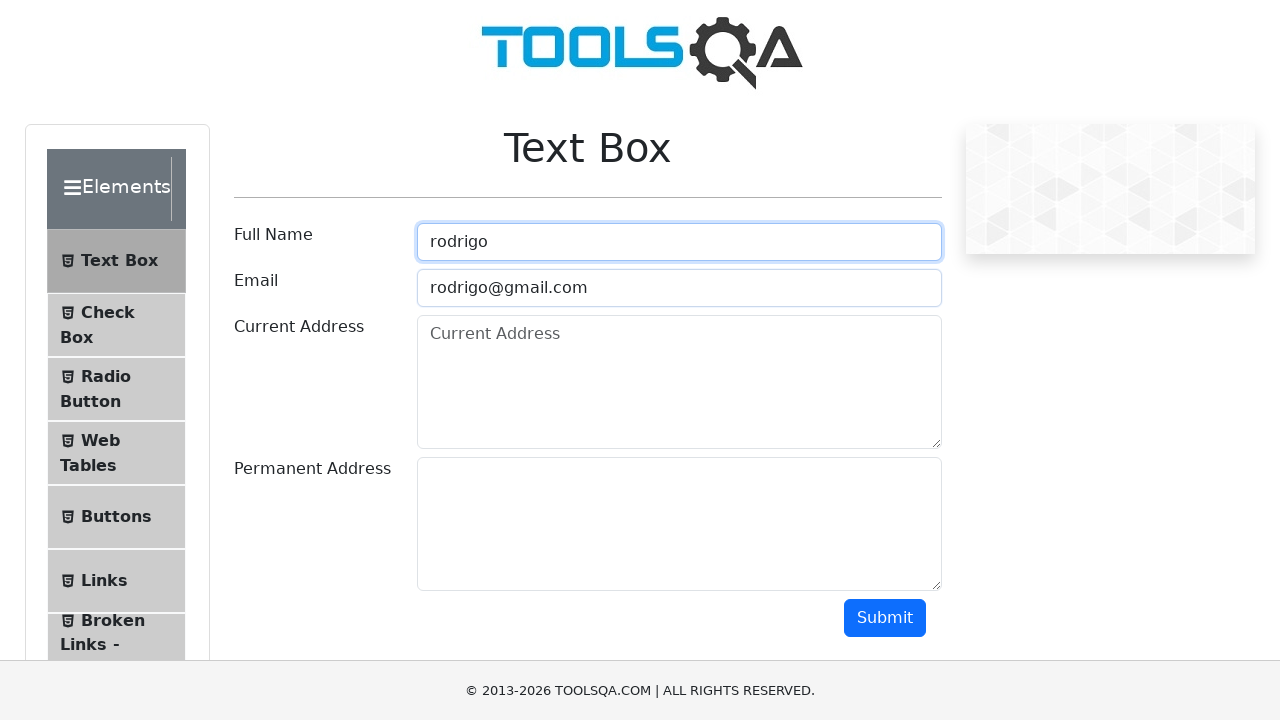

Clicked submit button to submit the form at (885, 618) on #submit
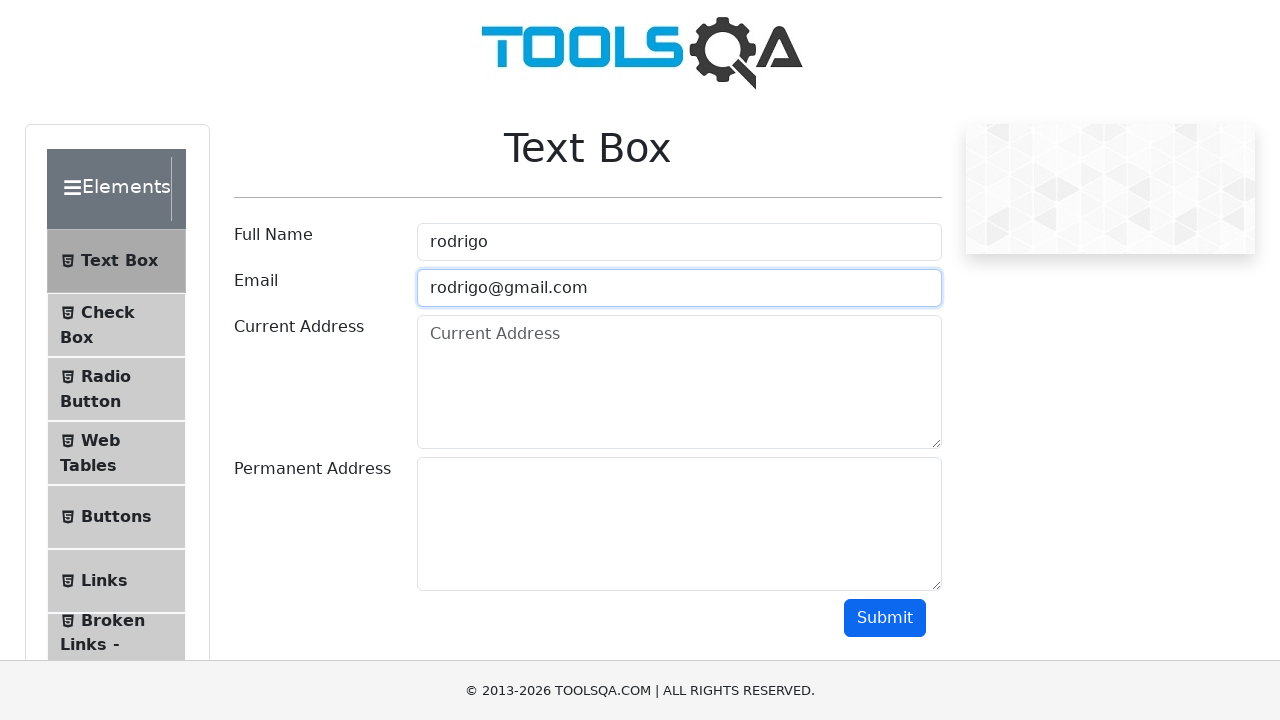

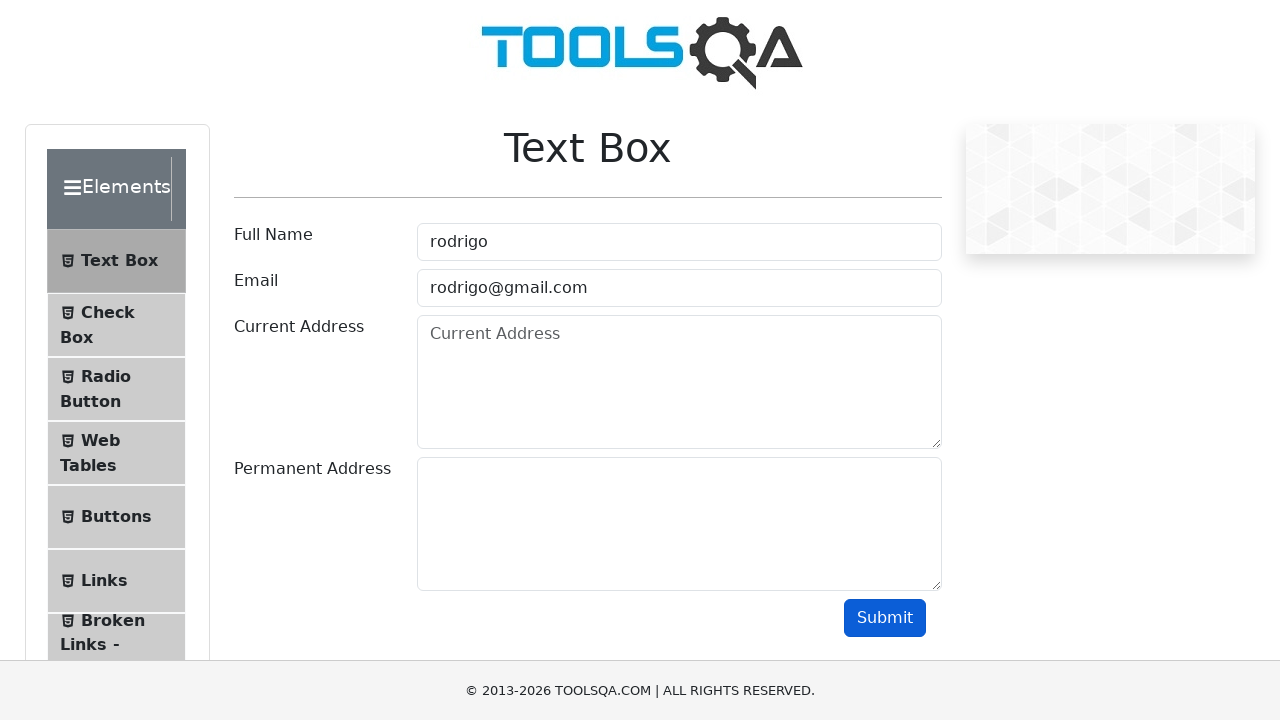